Tests multi-select dropdown functionality by selecting multiple options from a dropdown element on a practice website

Starting URL: http://omayo.blogspot.com/

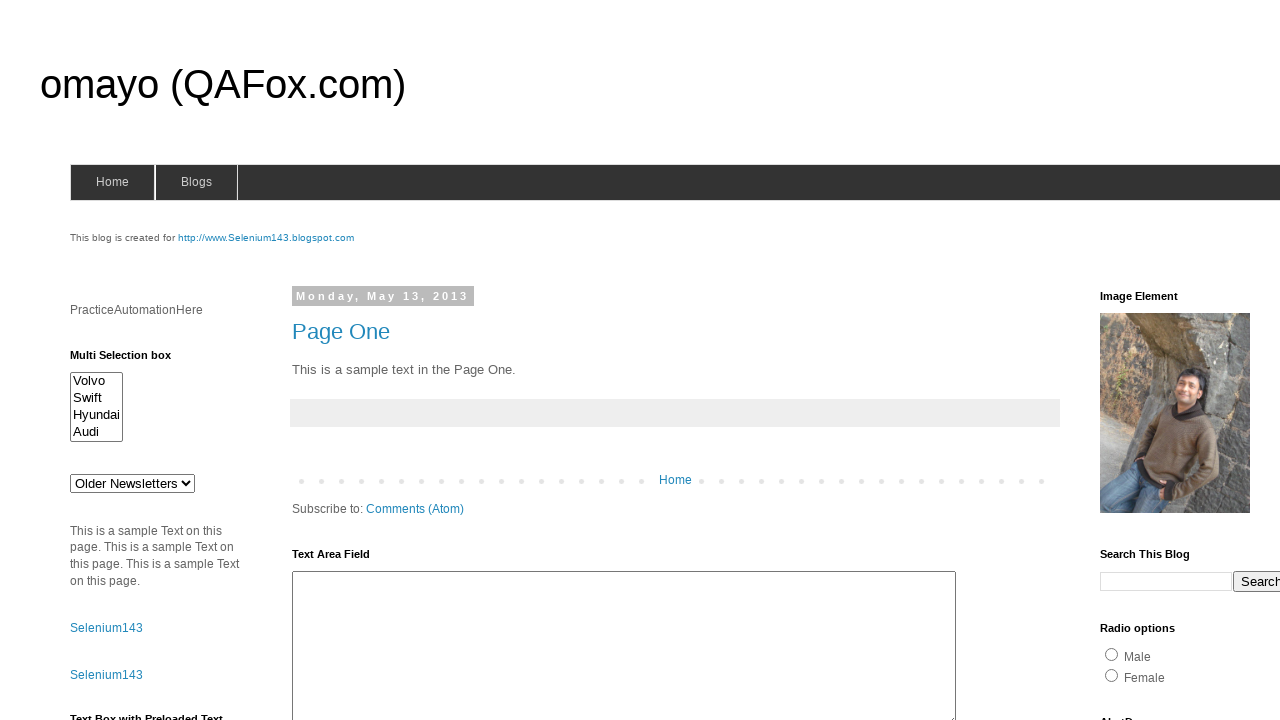

Multi-select dropdown element #multiselect1 is available
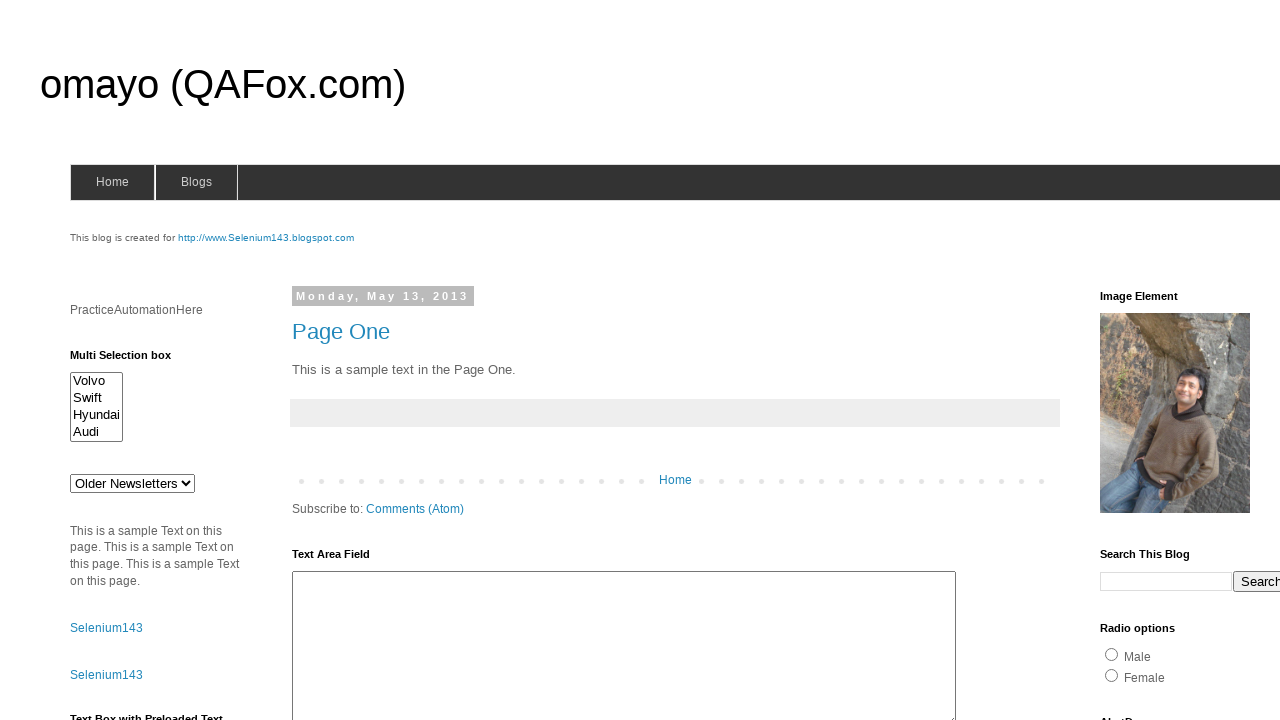

Selected option at index 2 (third option) from multi-select dropdown on #multiselect1
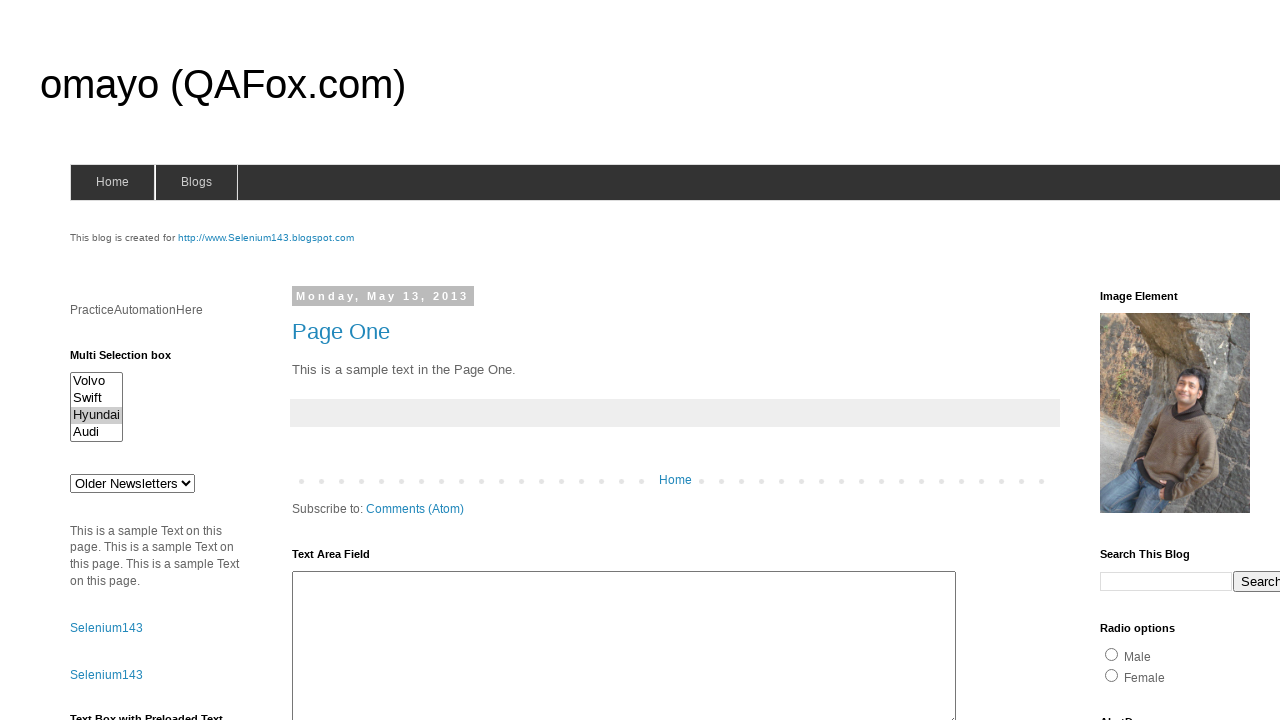

Selected multiple options (indices 2 and 3) from multi-select dropdown on #multiselect1
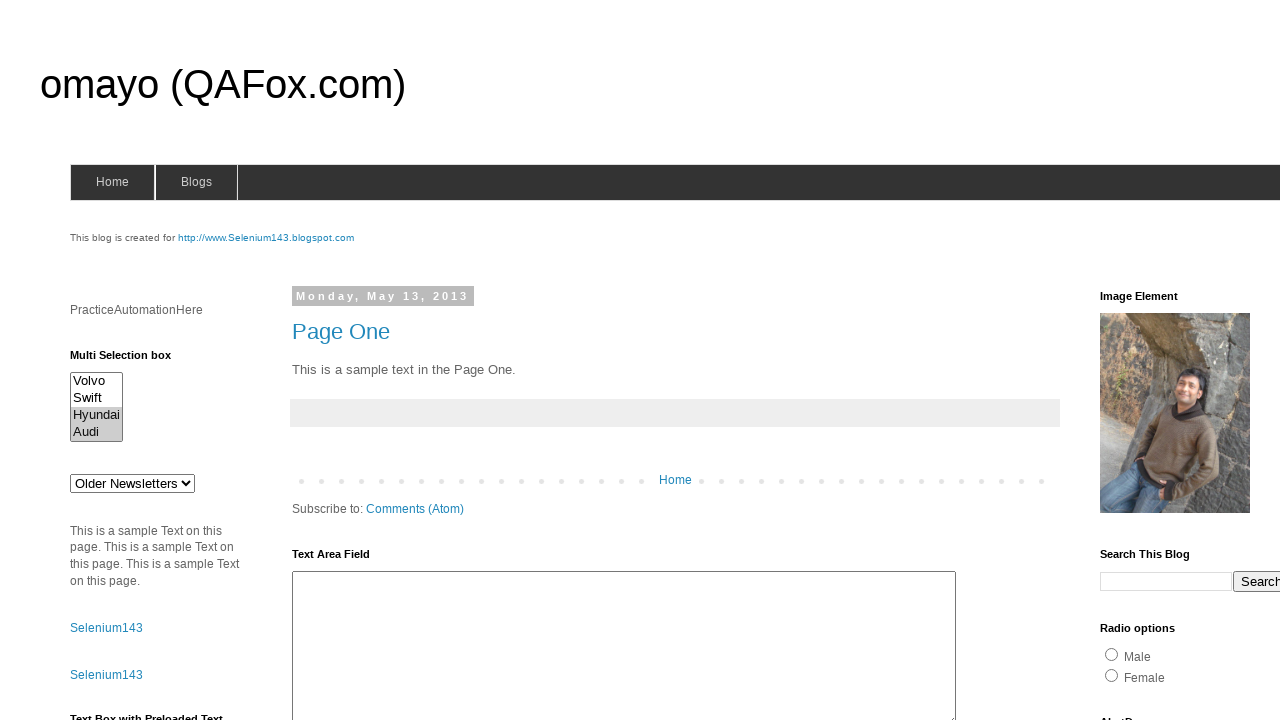

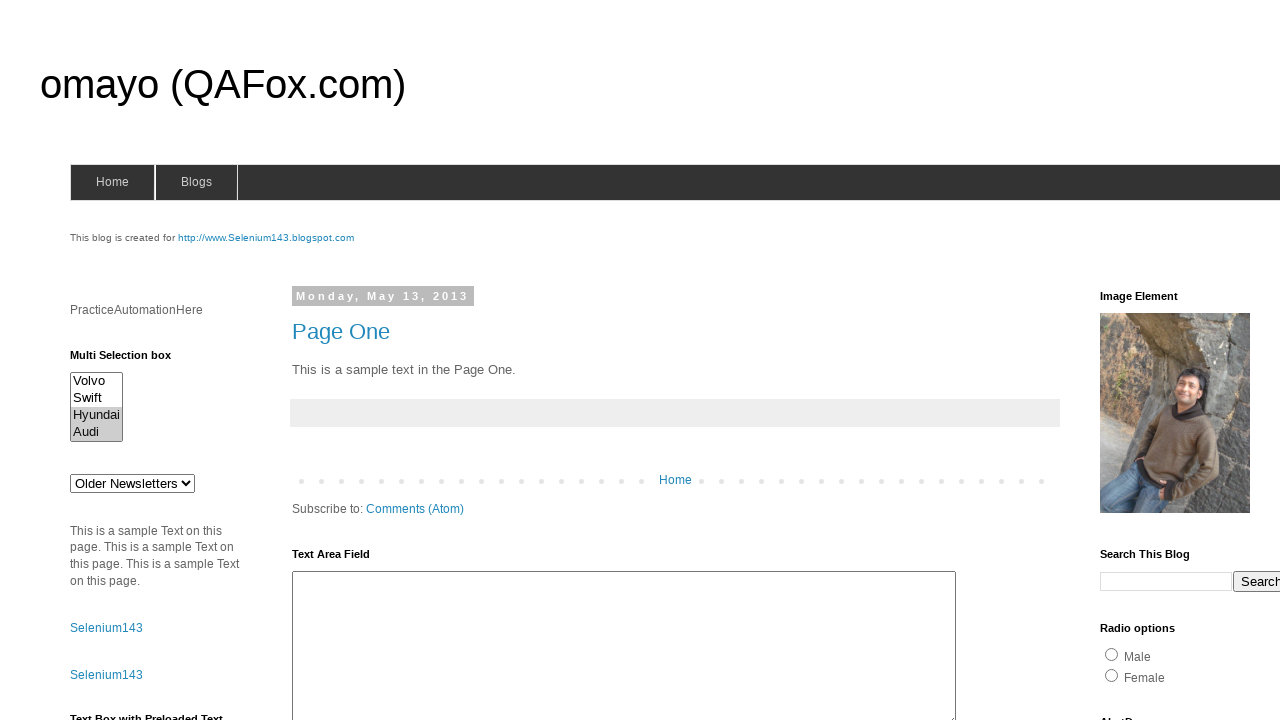